Tests JavaScript native alert popup by clicking a button and handling the browser alert dialog

Starting URL: https://sweetalert.js.org/

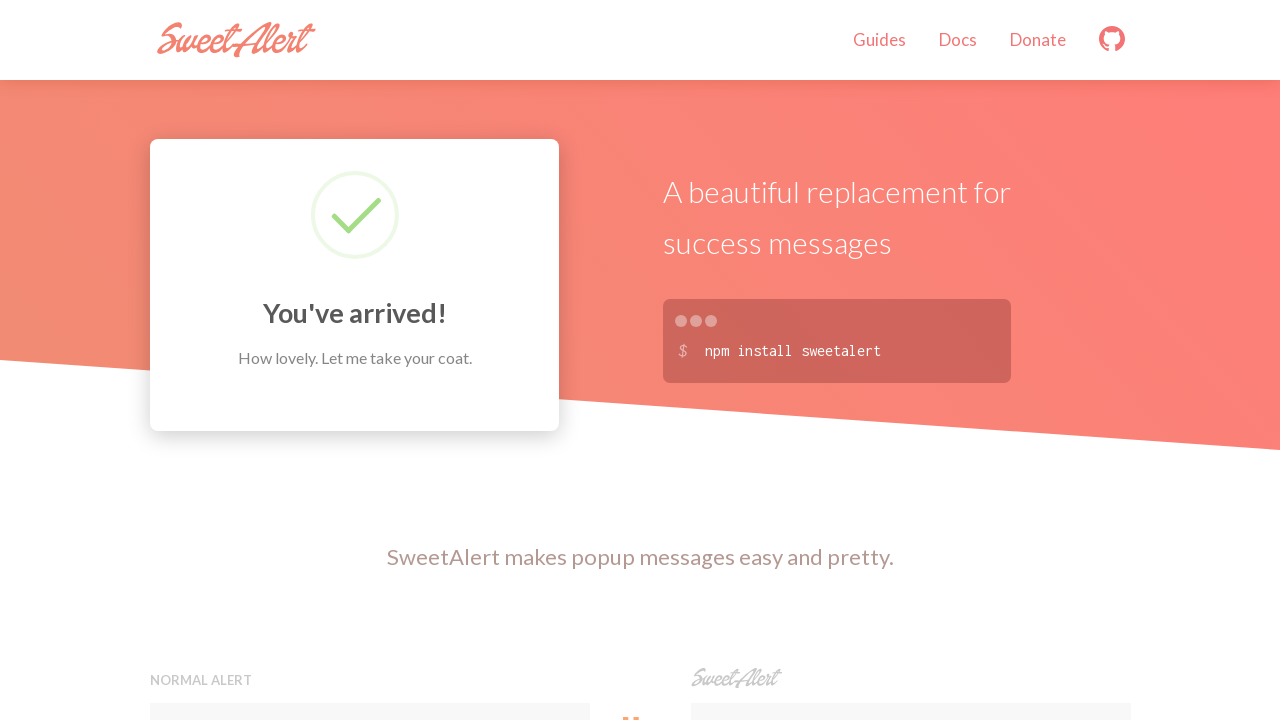

Clicked button to trigger JavaScript alert at (370, 360) on xpath=//button[contains(@onclick,'alert')]
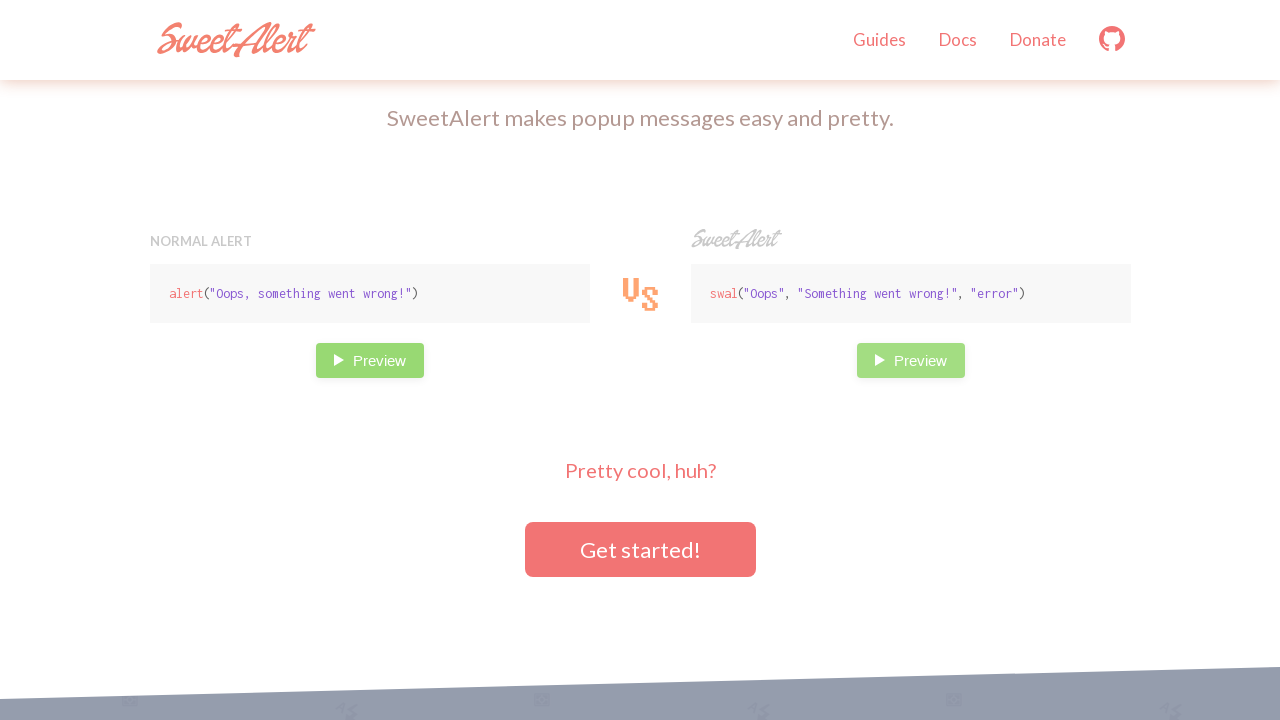

Set up dialog handler to accept alert
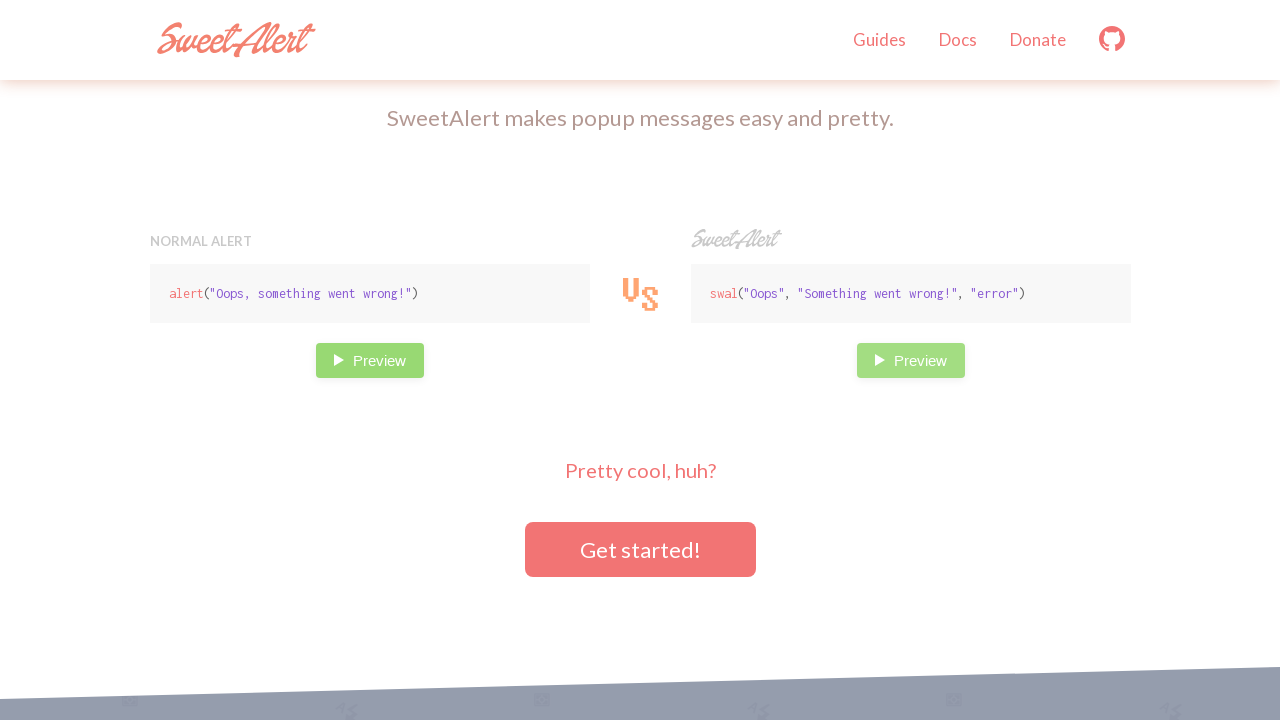

Waited for alert to be processed
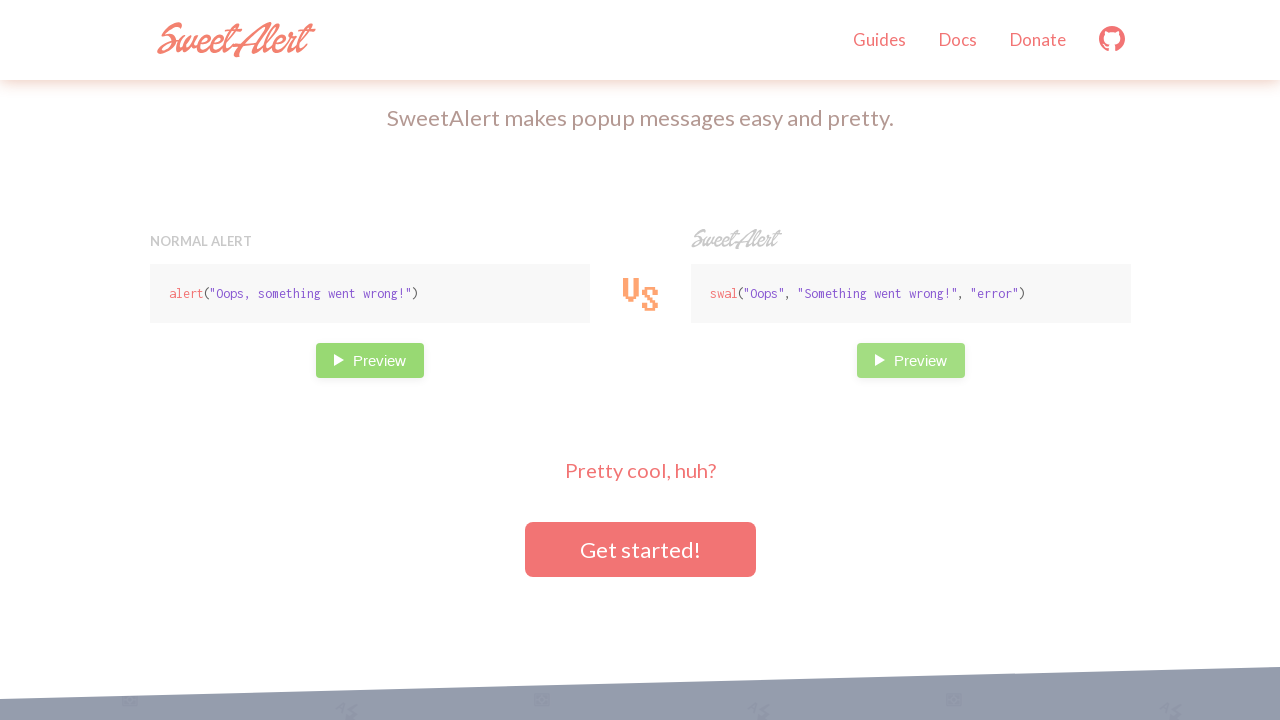

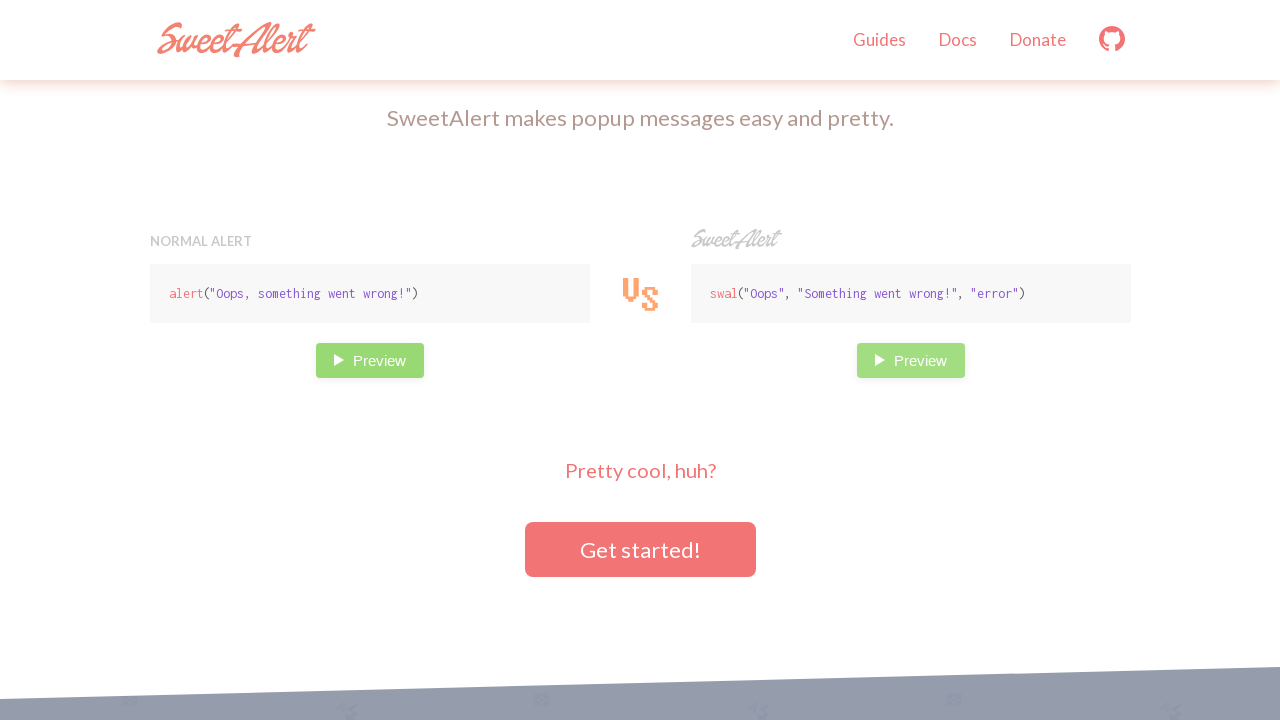